Navigates to the Test Automation University learning paths page and retrieves the position and dimensions of the TAU logo element in the header.

Starting URL: https://testautomationu.applitools.com/learningpaths.html

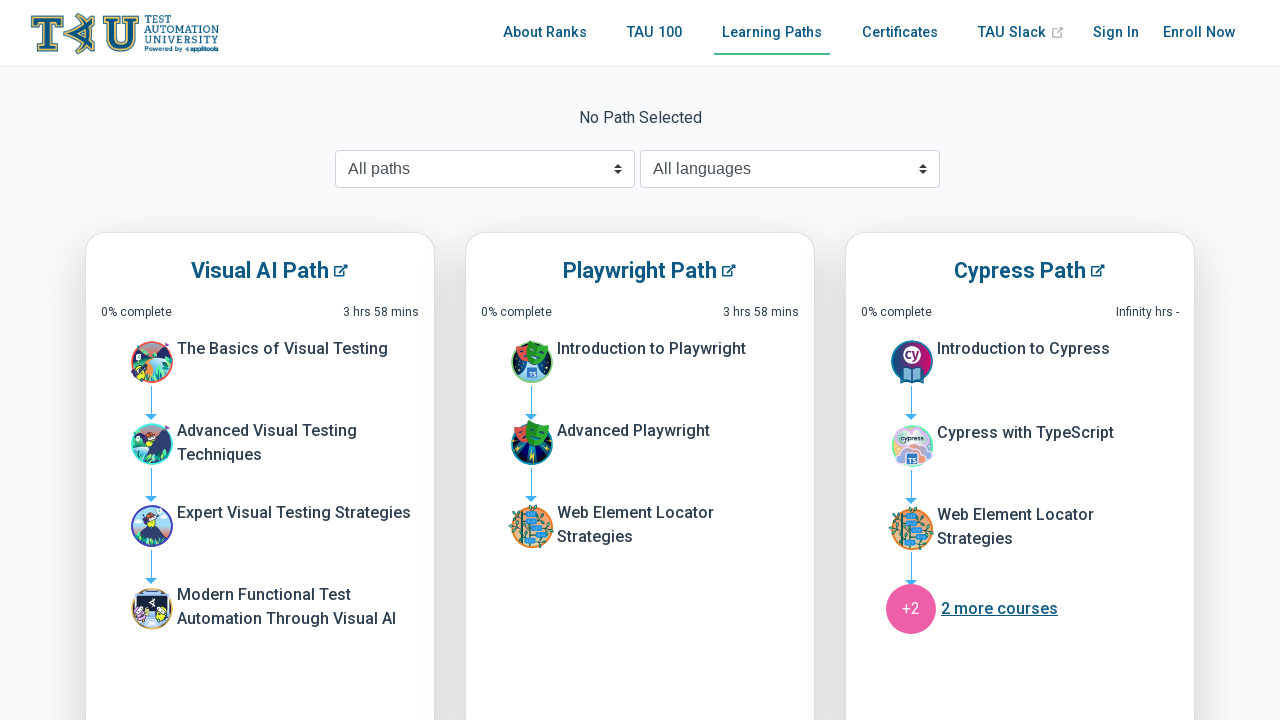

Navigated to Test Automation University learning paths page
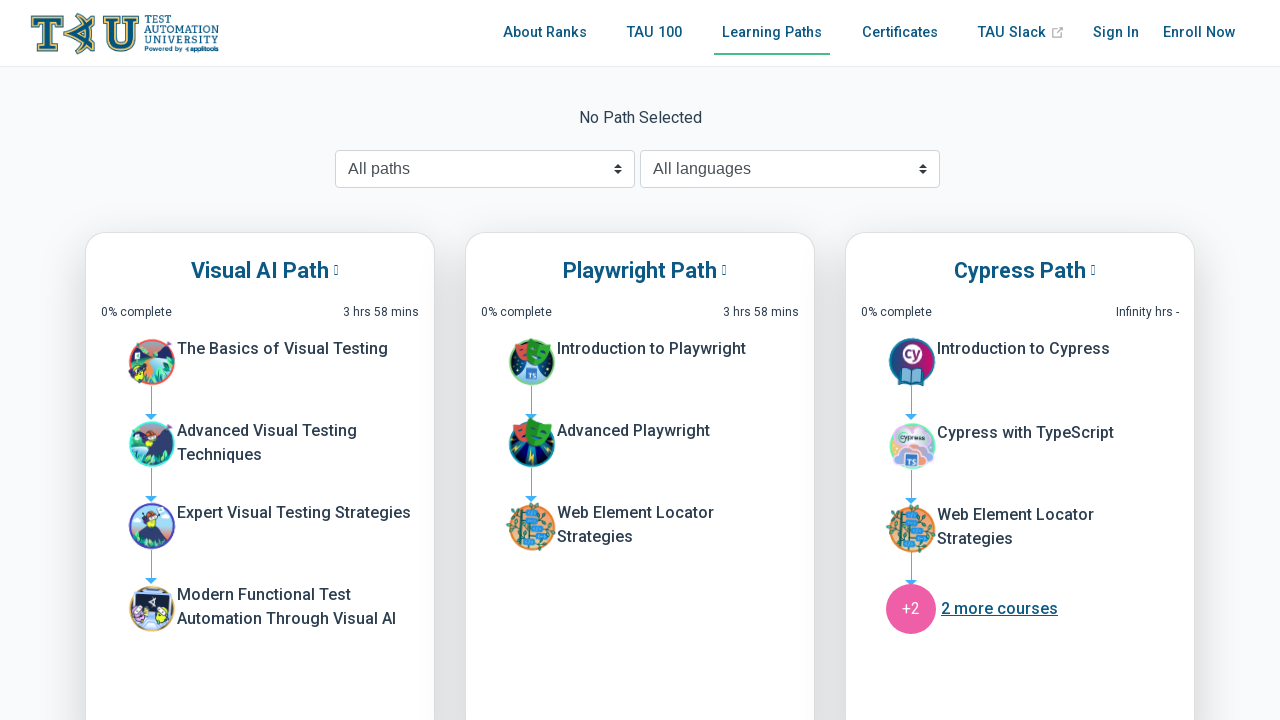

Located TAU logo element in header
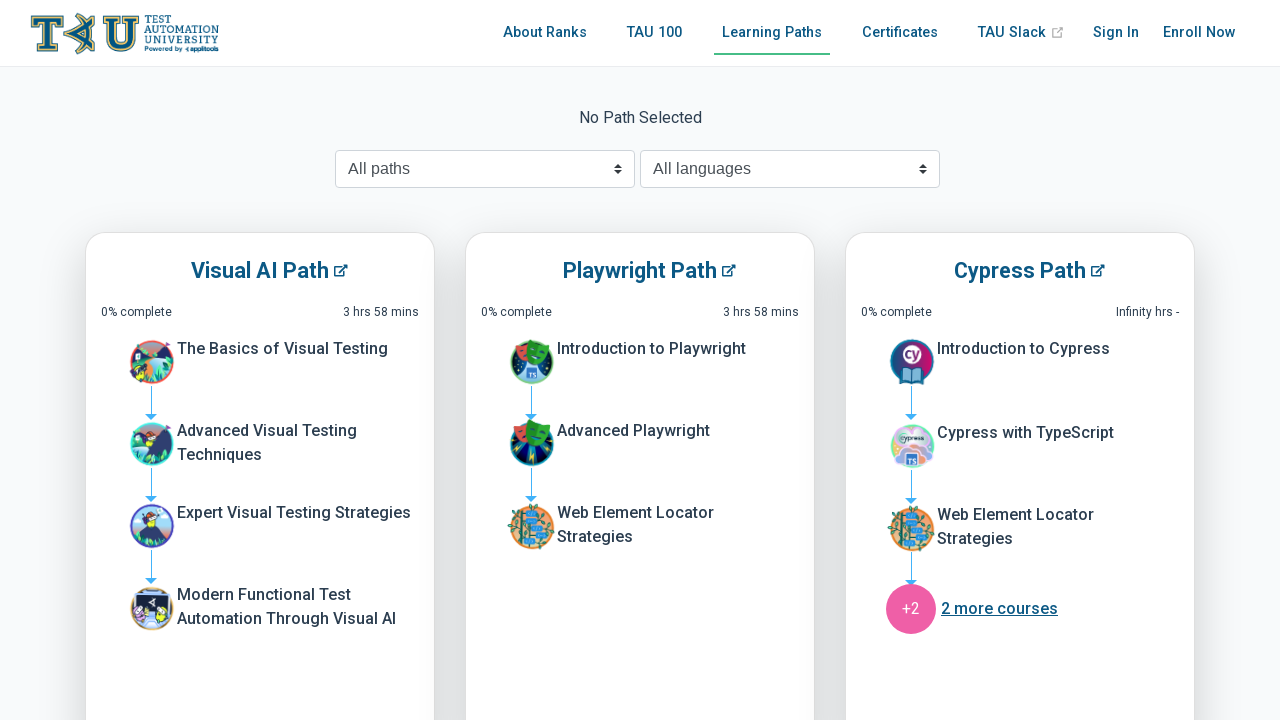

TAU logo element became visible
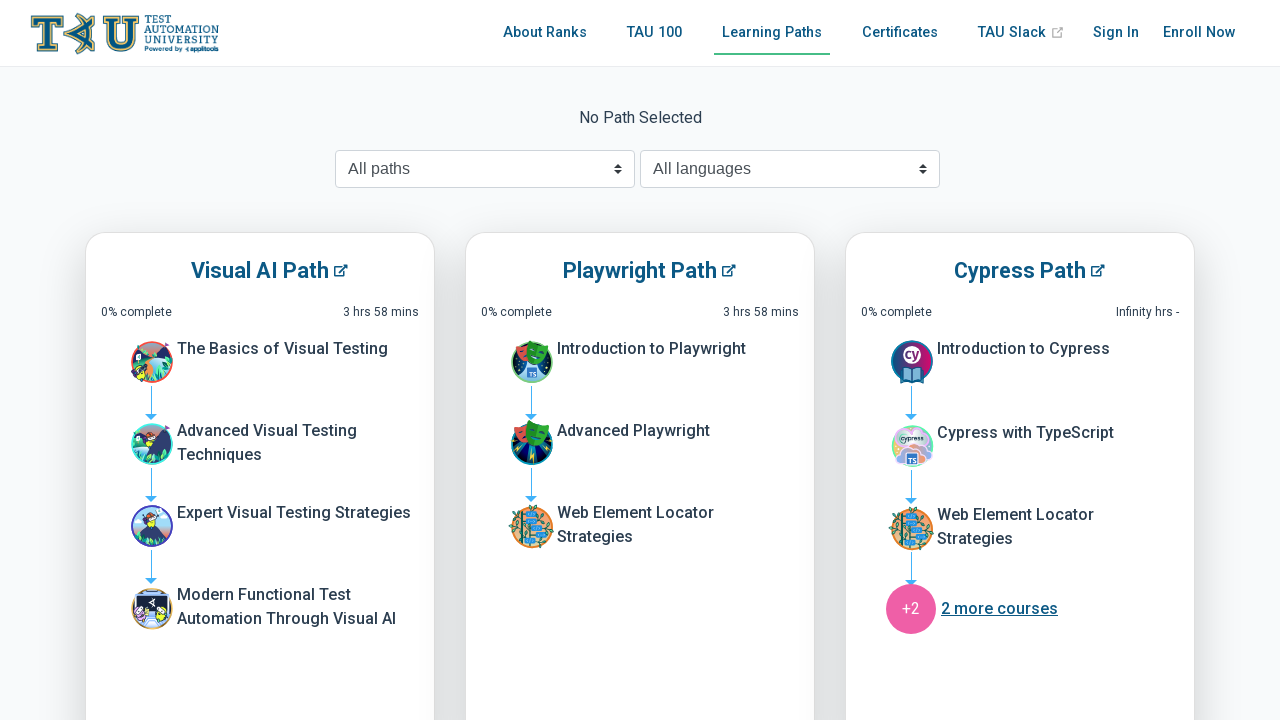

Retrieved bounding box with position and dimensions of TAU logo
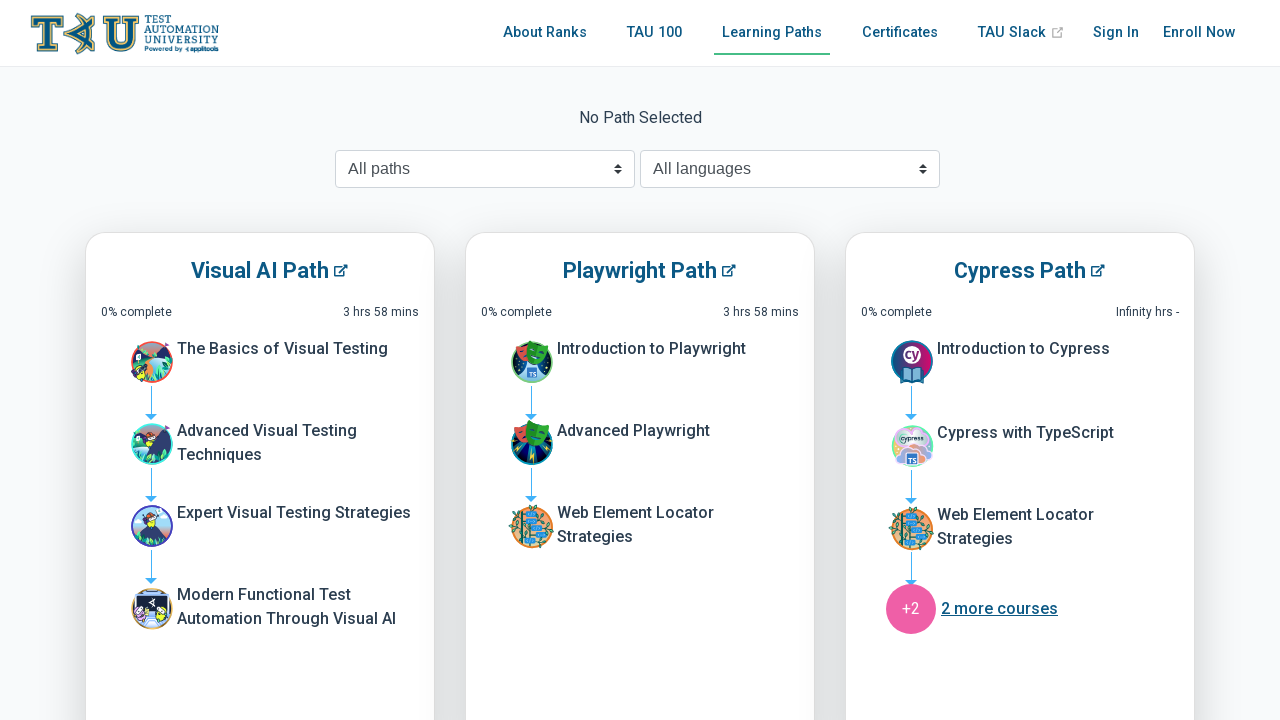

Verified that TAU logo has valid position and dimensions
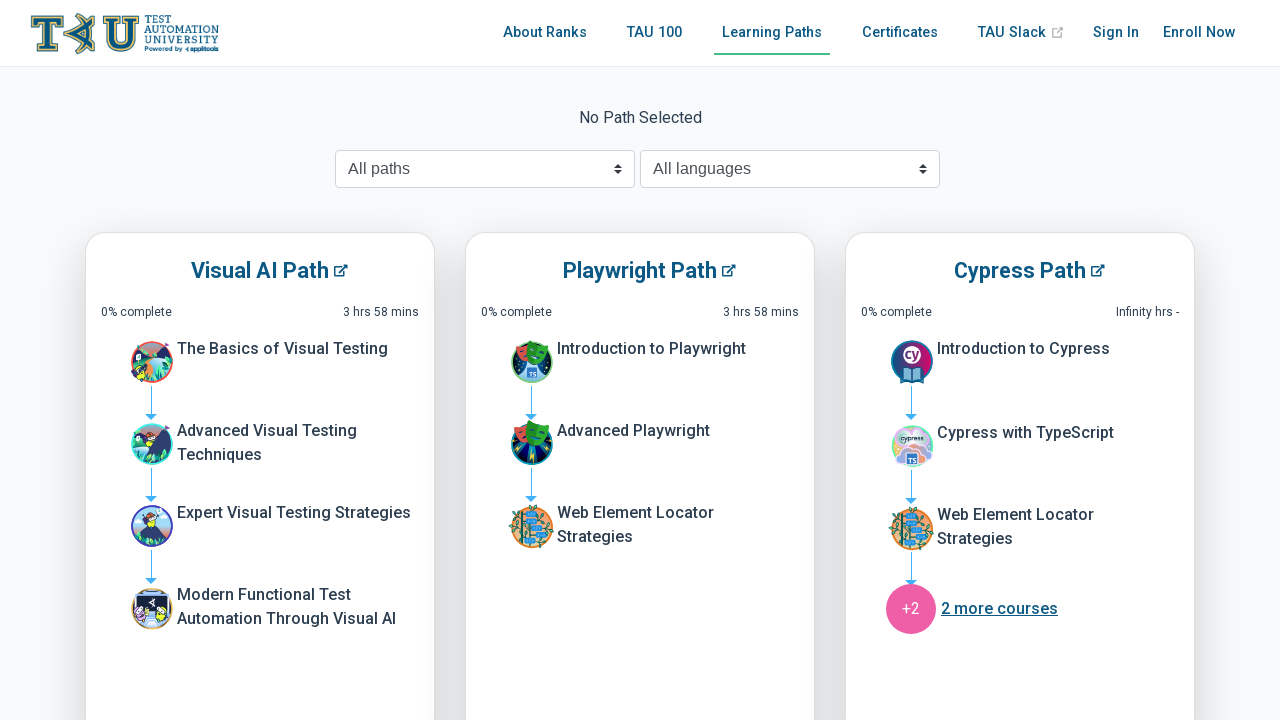

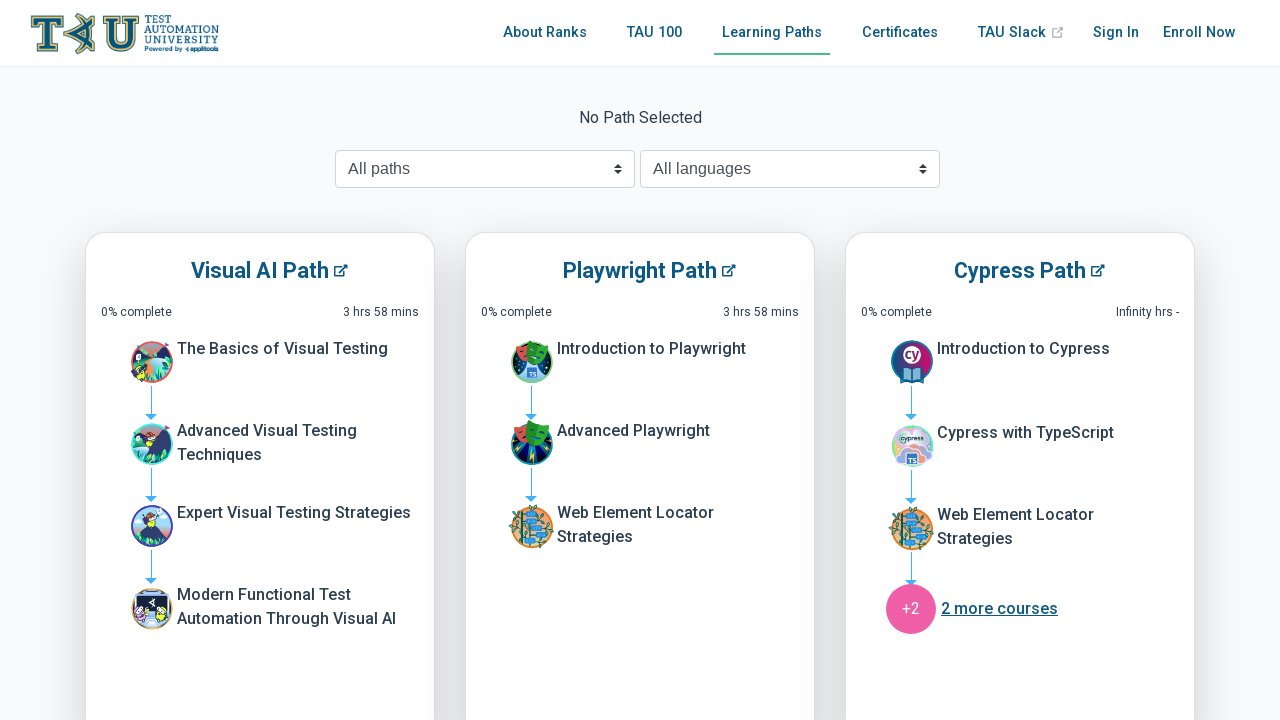